Tests adding multiple specific items (Beetroot, Cucumber, Beans) to a shopping cart on an e-commerce practice site, then proceeds to checkout

Starting URL: https://rahulshettyacademy.com/seleniumPractise/#/

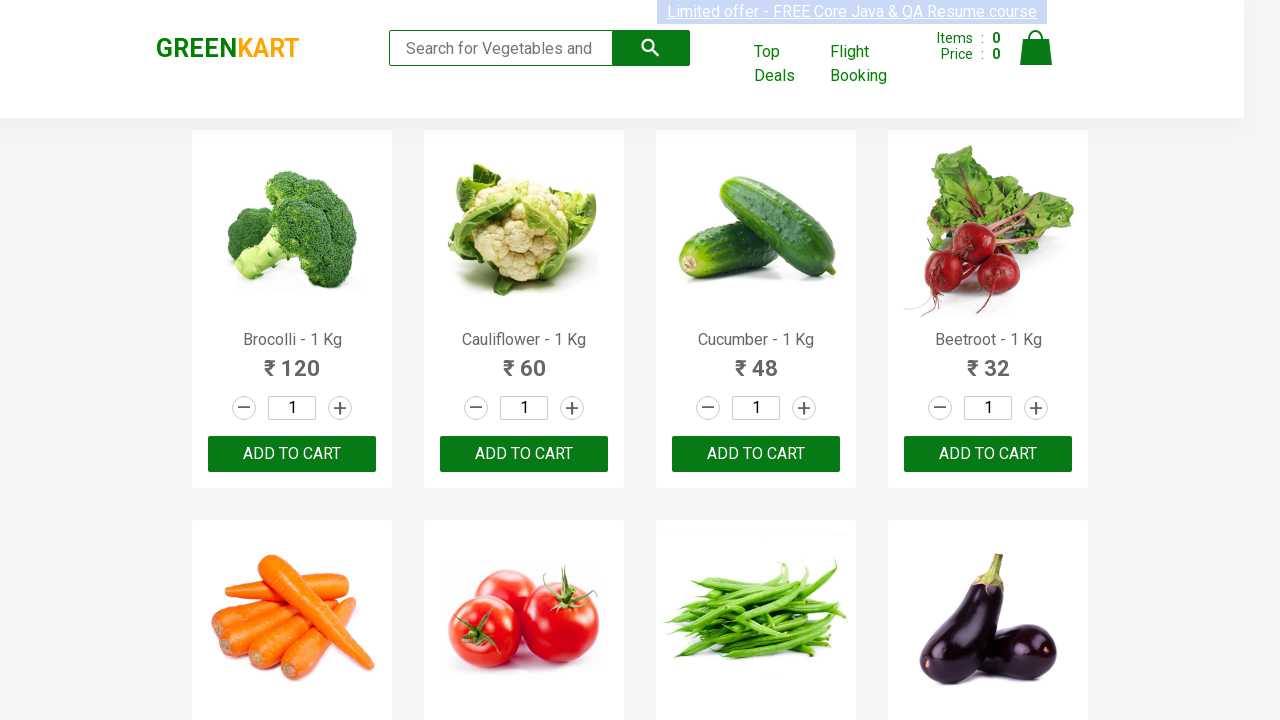

Waited for product names to load on the page
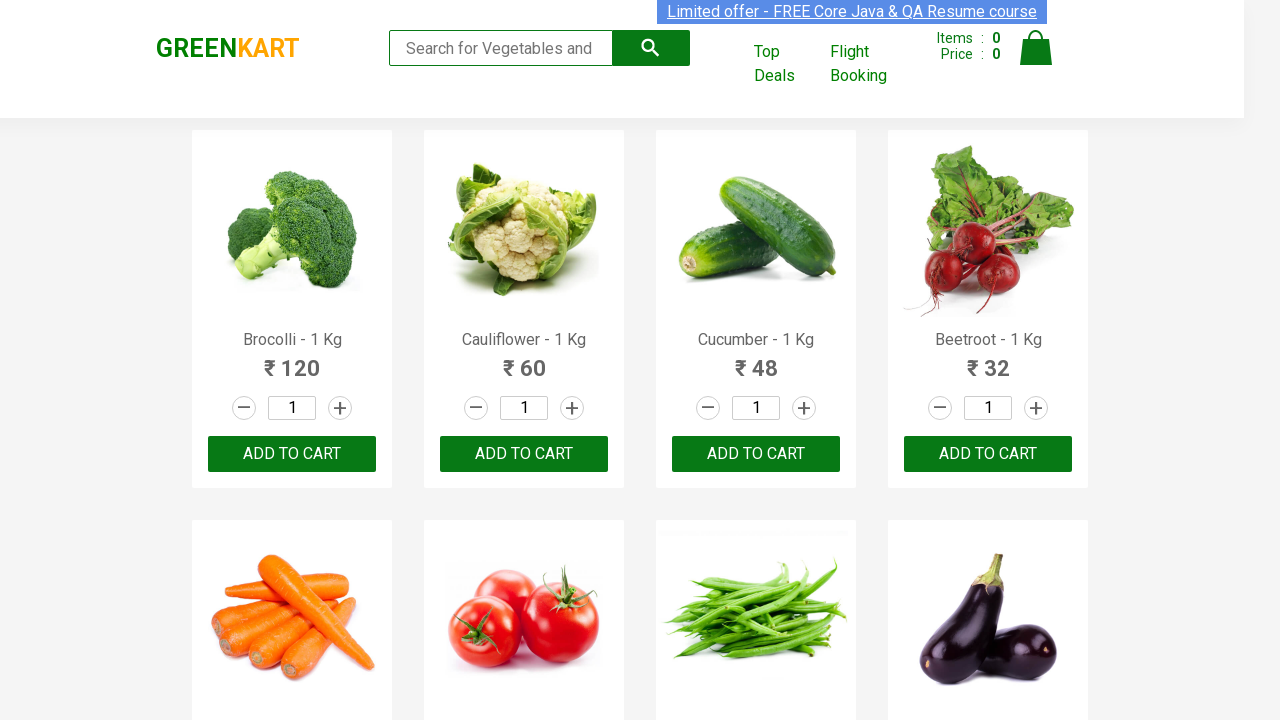

Retrieved all product elements from the page
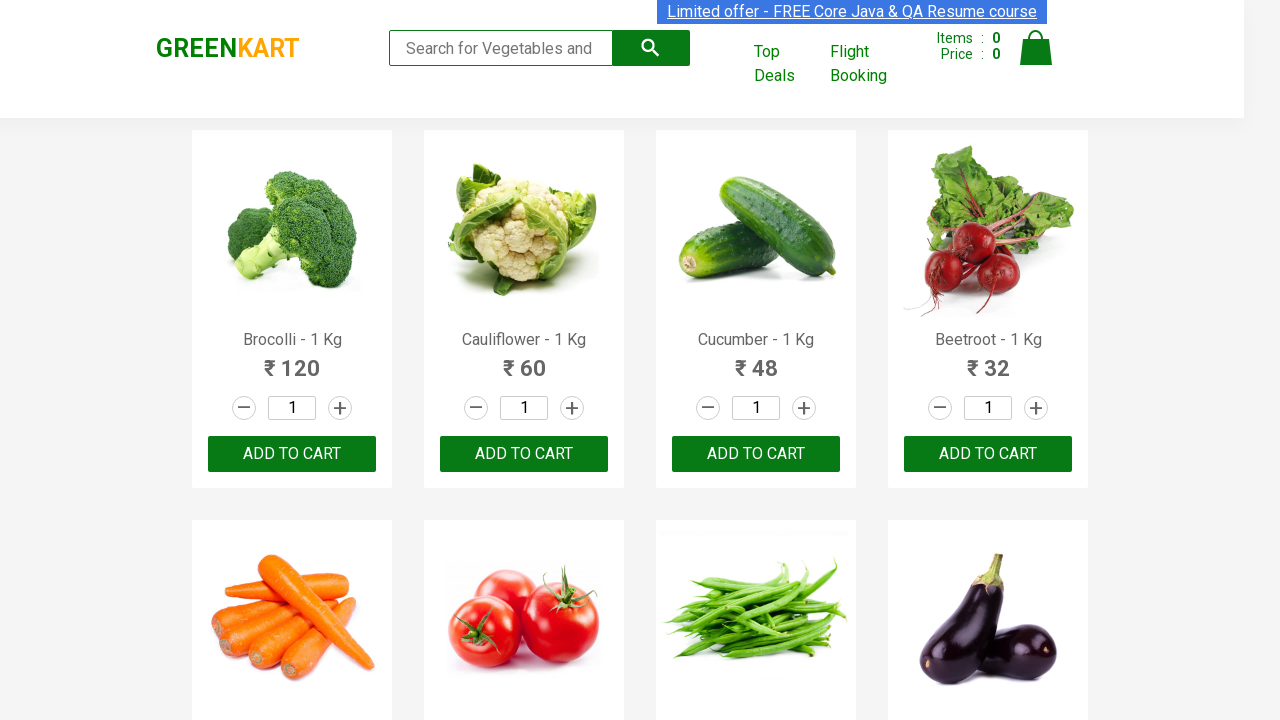

Added 'Cucumber' to cart at (756, 454) on xpath=//div[@class='product-action']/button >> nth=2
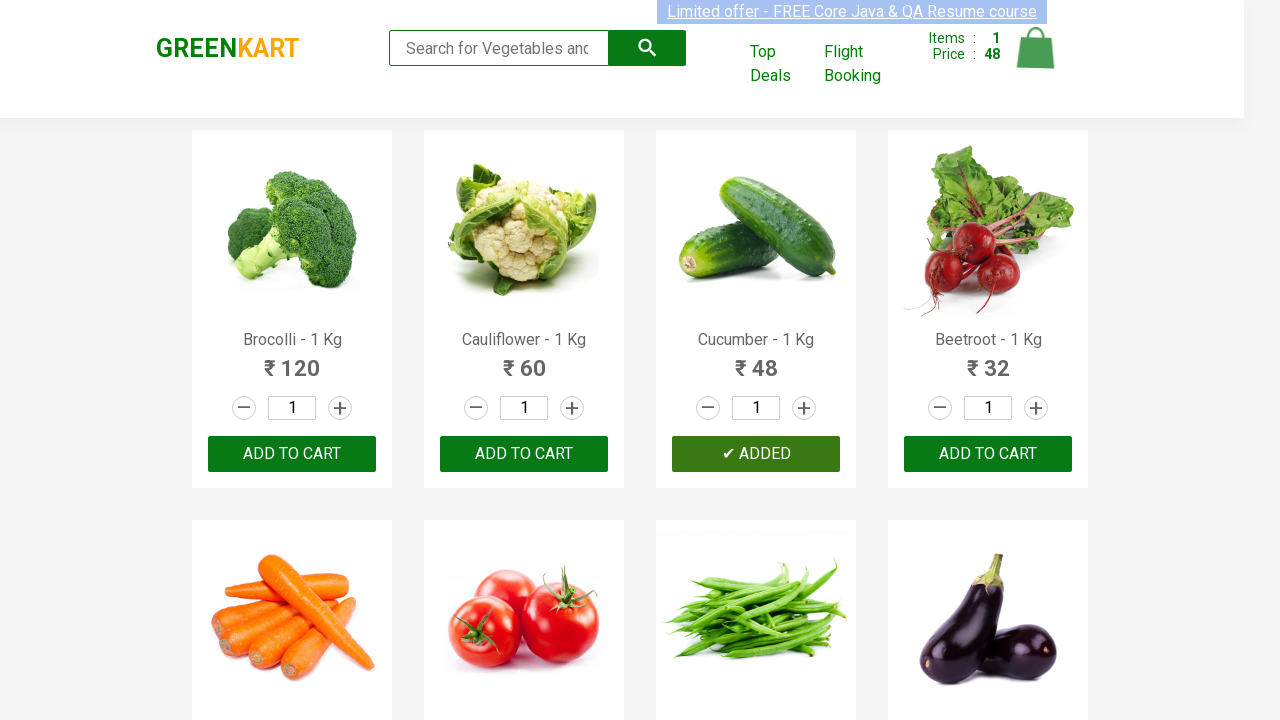

Added 'Beetroot' to cart at (988, 454) on xpath=//div[@class='product-action']/button >> nth=3
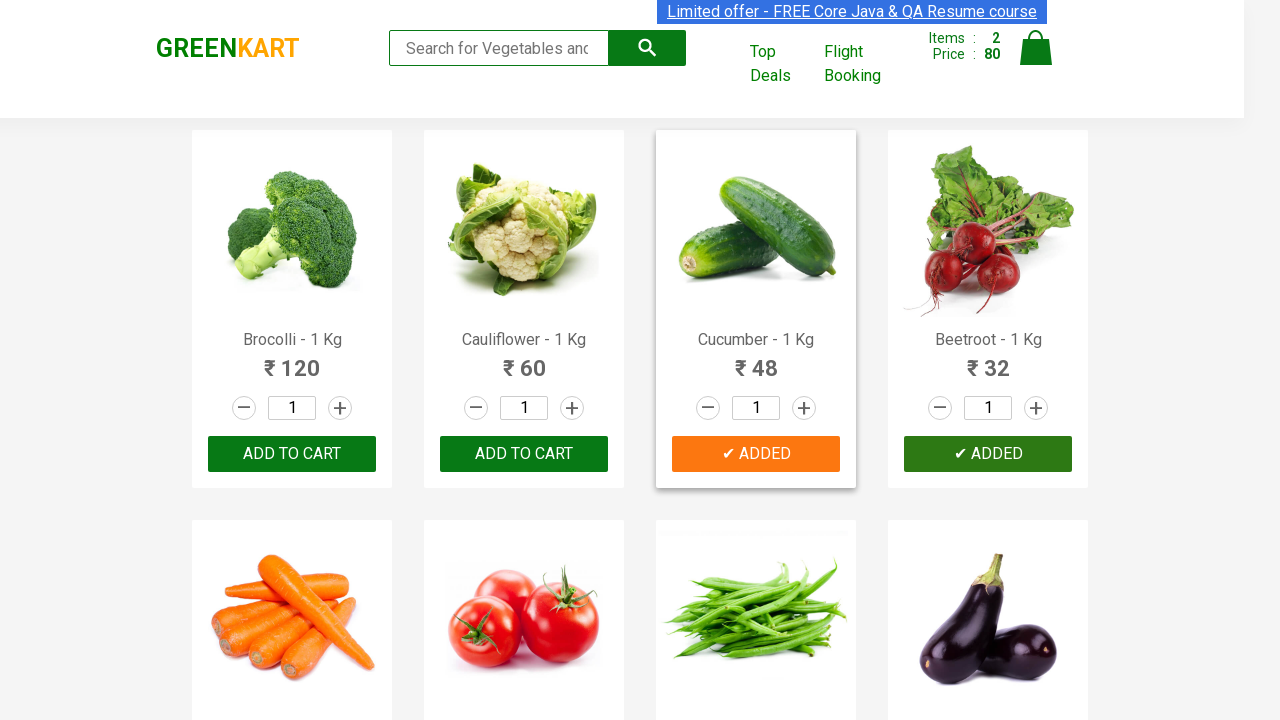

Added 'Beans' to cart at (756, 360) on xpath=//div[@class='product-action']/button >> nth=6
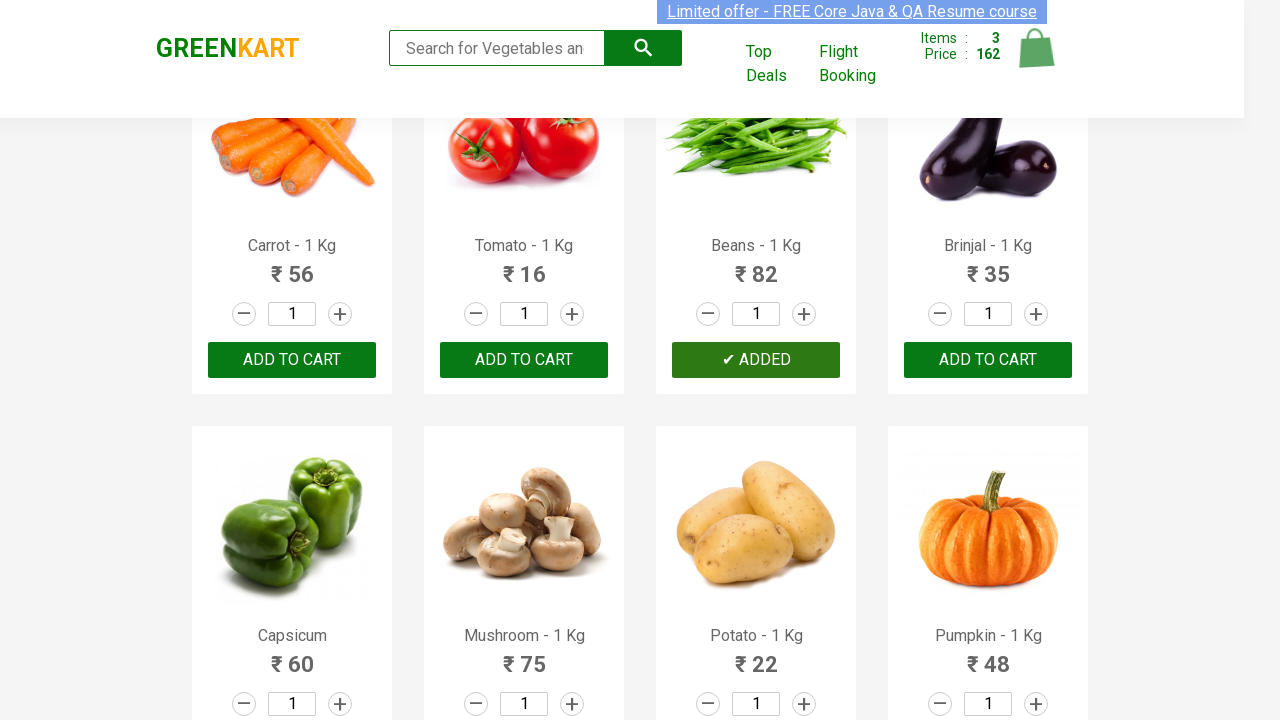

Clicked on the cart icon to view cart at (1036, 48) on [alt='Cart']
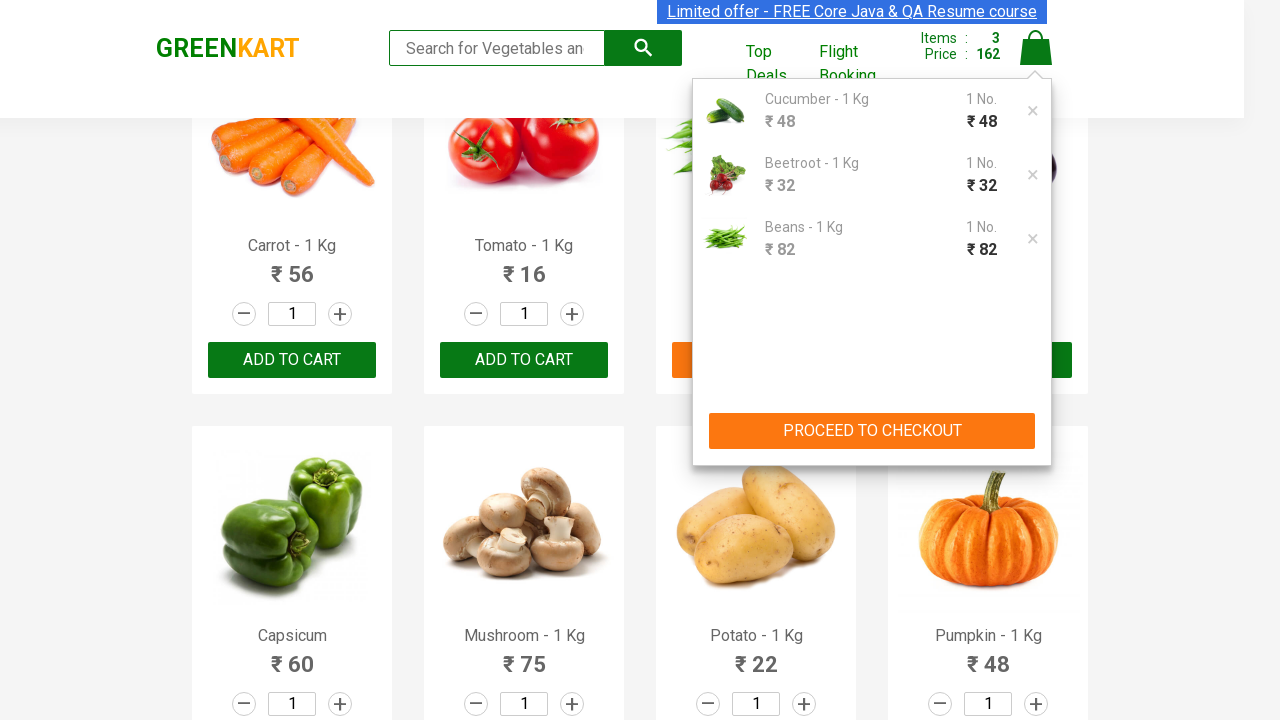

Clicked PROCEED TO CHECKOUT button to begin checkout process at (872, 431) on xpath=//button[contains(text(),'PROCEED TO CHECKOUT')]
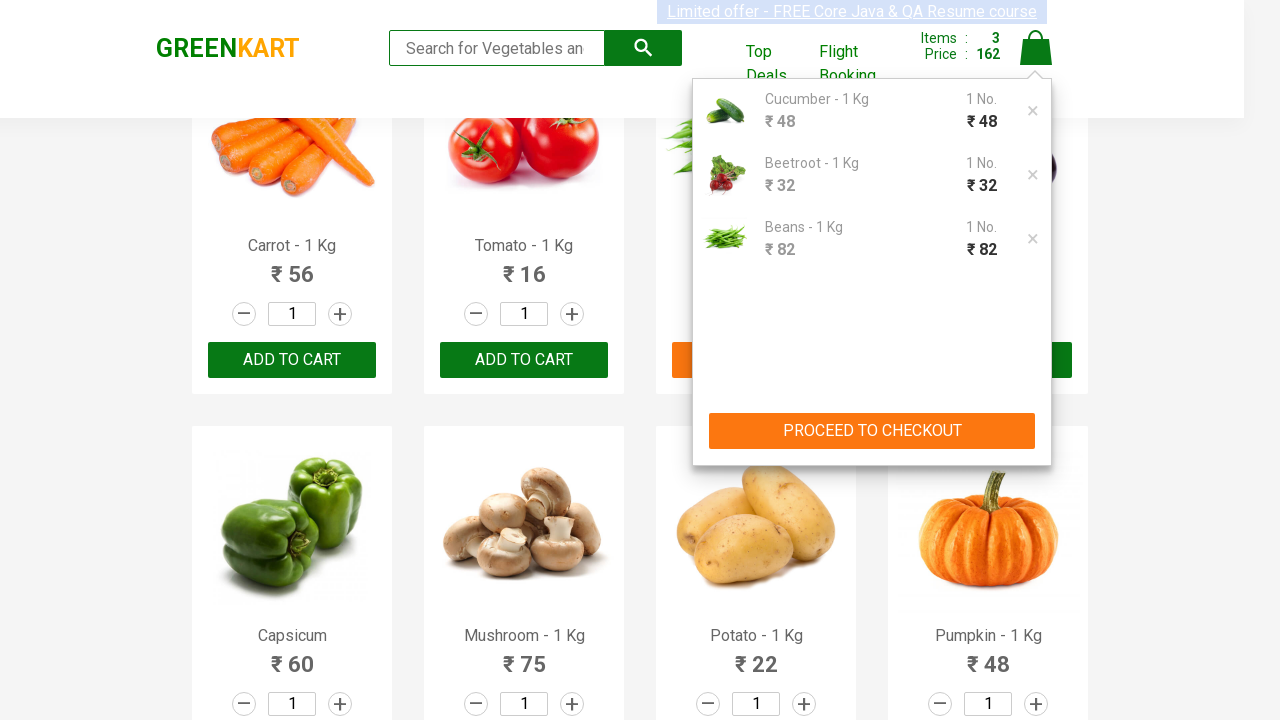

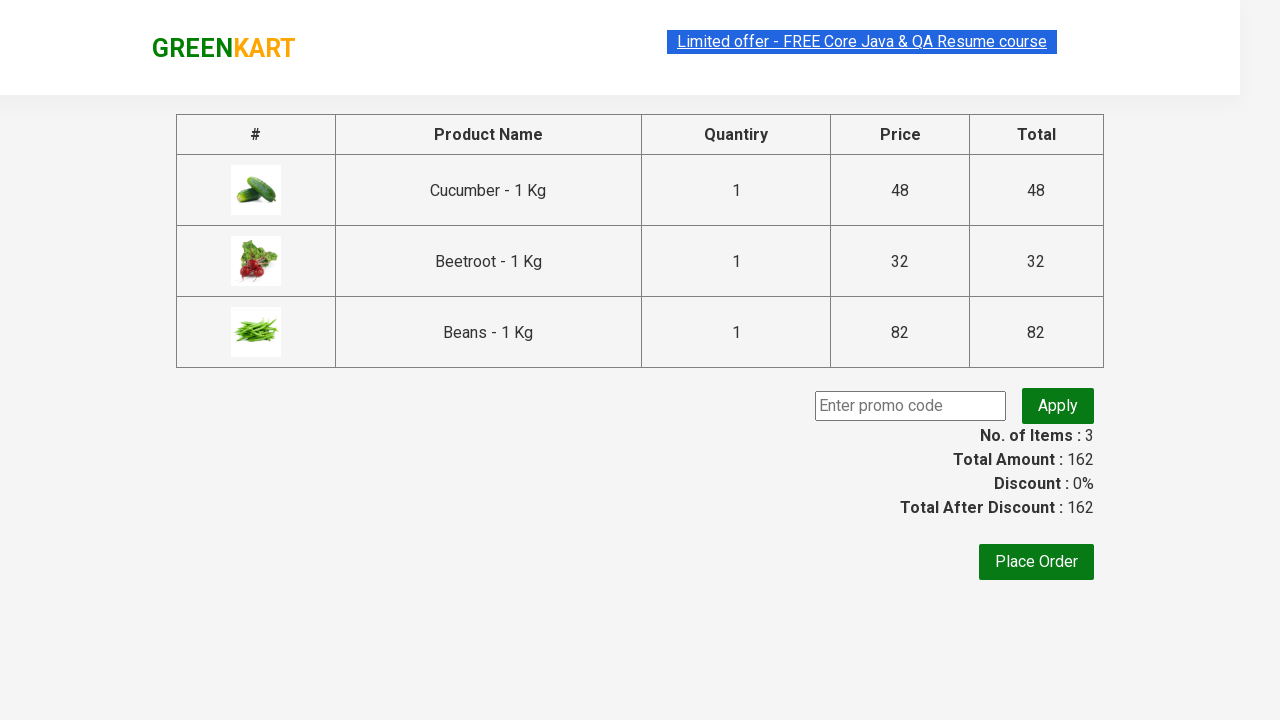